Tests that names with abbreviations like "Jr." and "Sr." are accepted when adding contacts

Starting URL: https://master--agenda-publica.netlify.app/

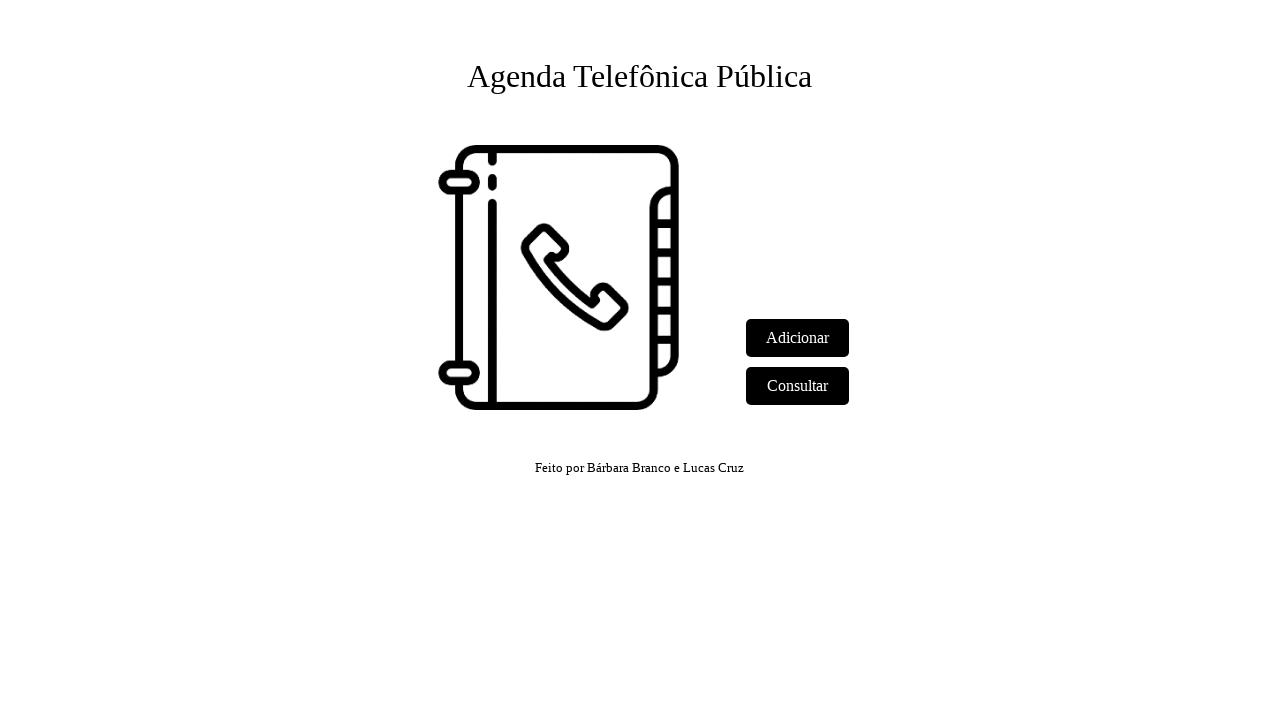

Navigated to agenda publica application
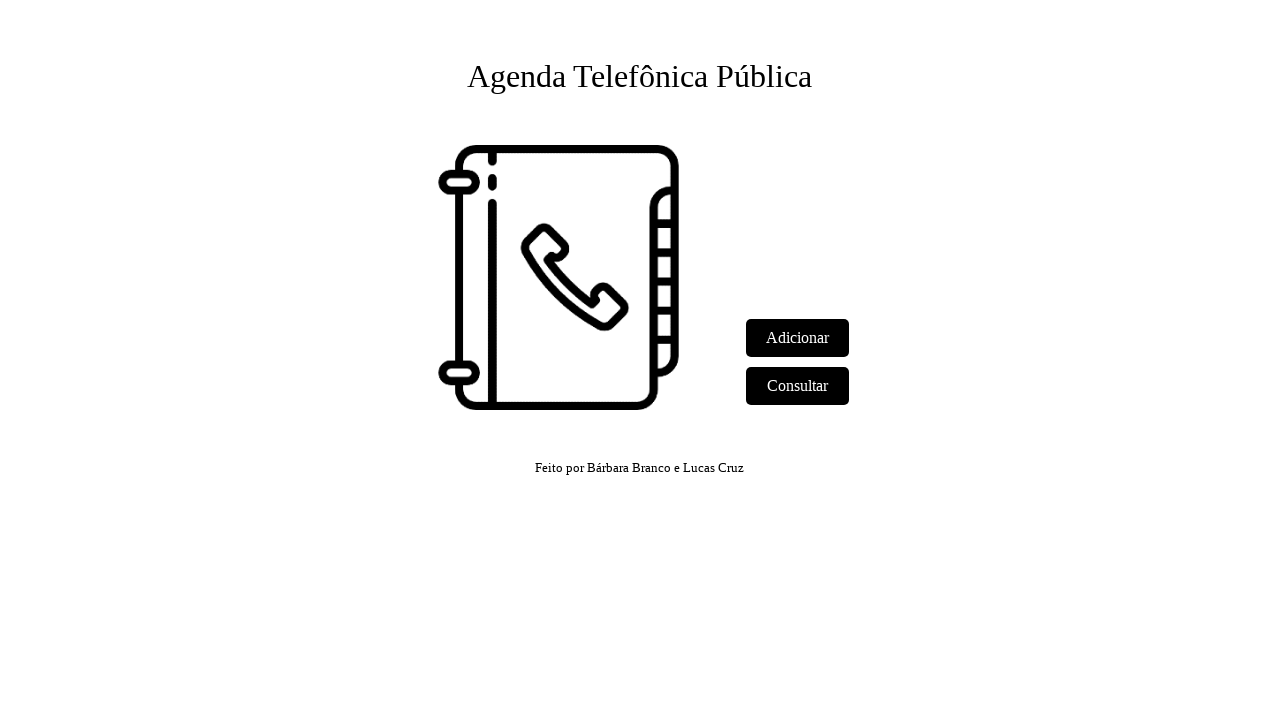

Clicked 'Adicionar' button to add new contact at (798, 338) on text=Adicionar
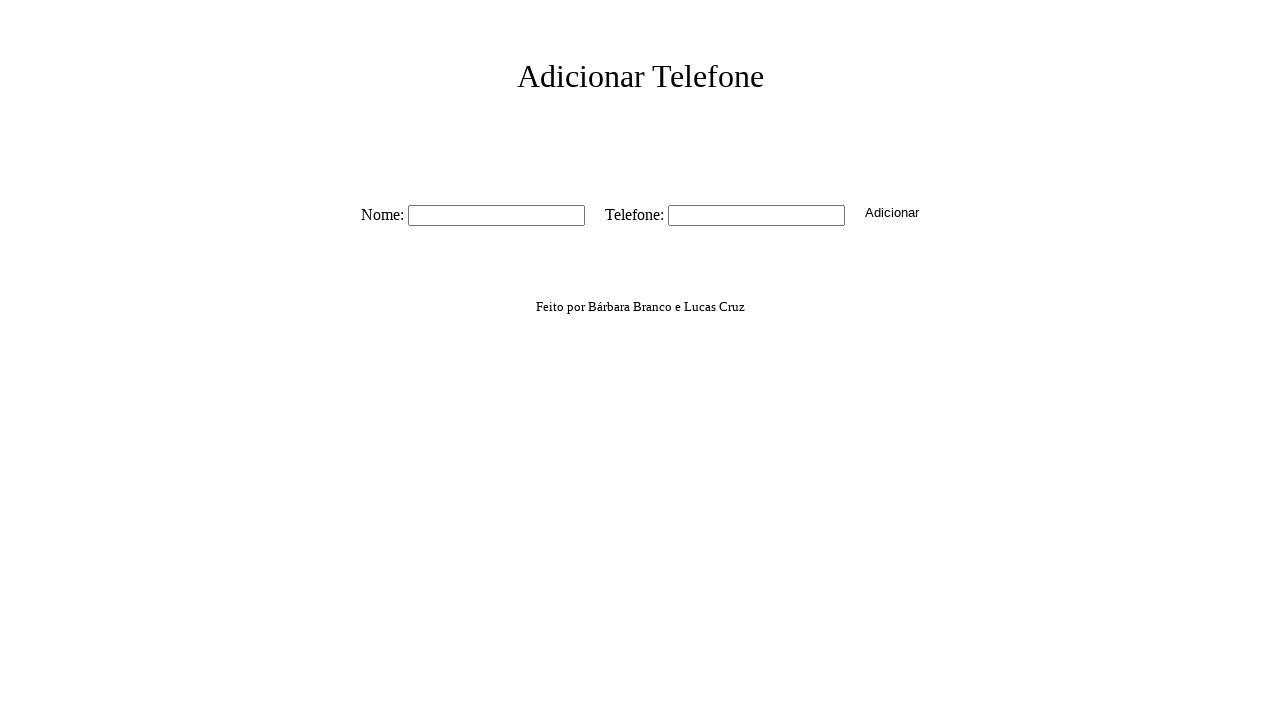

Name input field appeared
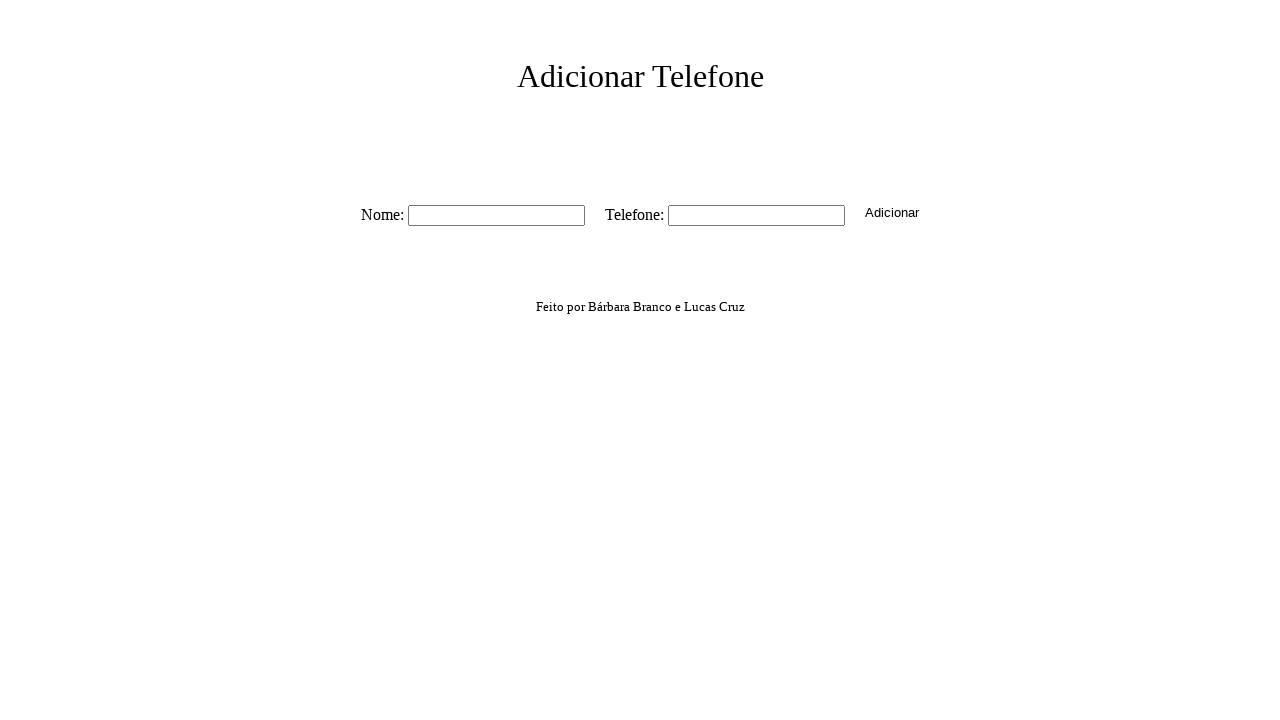

Entered name 'Vini Jr.' with abbreviation on #nome
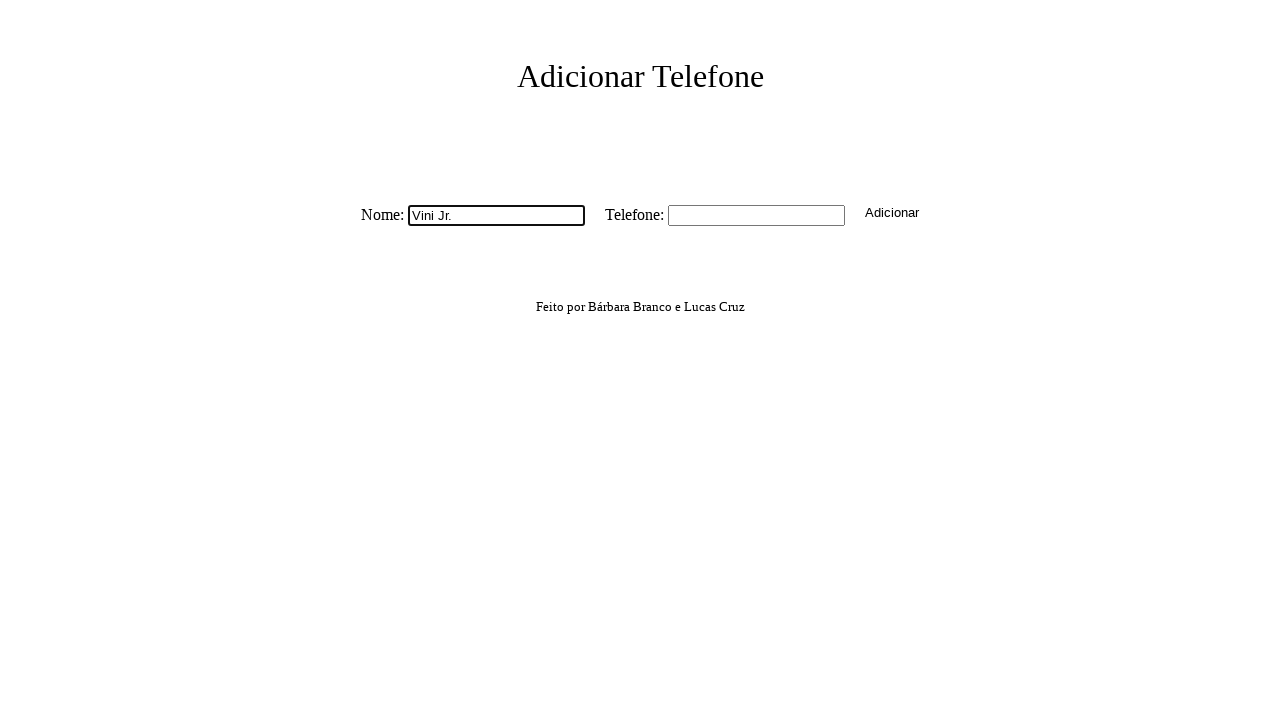

Entered phone number '11944332211' on #tel
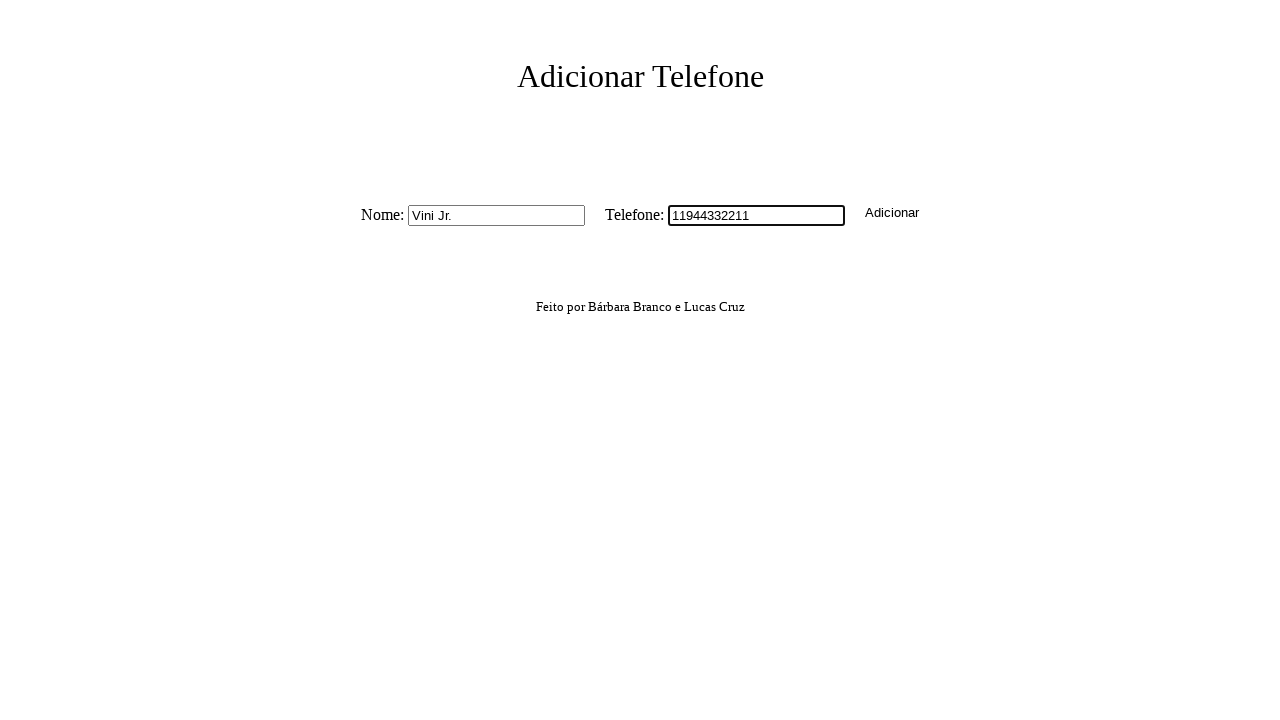

Clicked create button to save first contact 'Vini Jr.' at (892, 212) on button.button-create
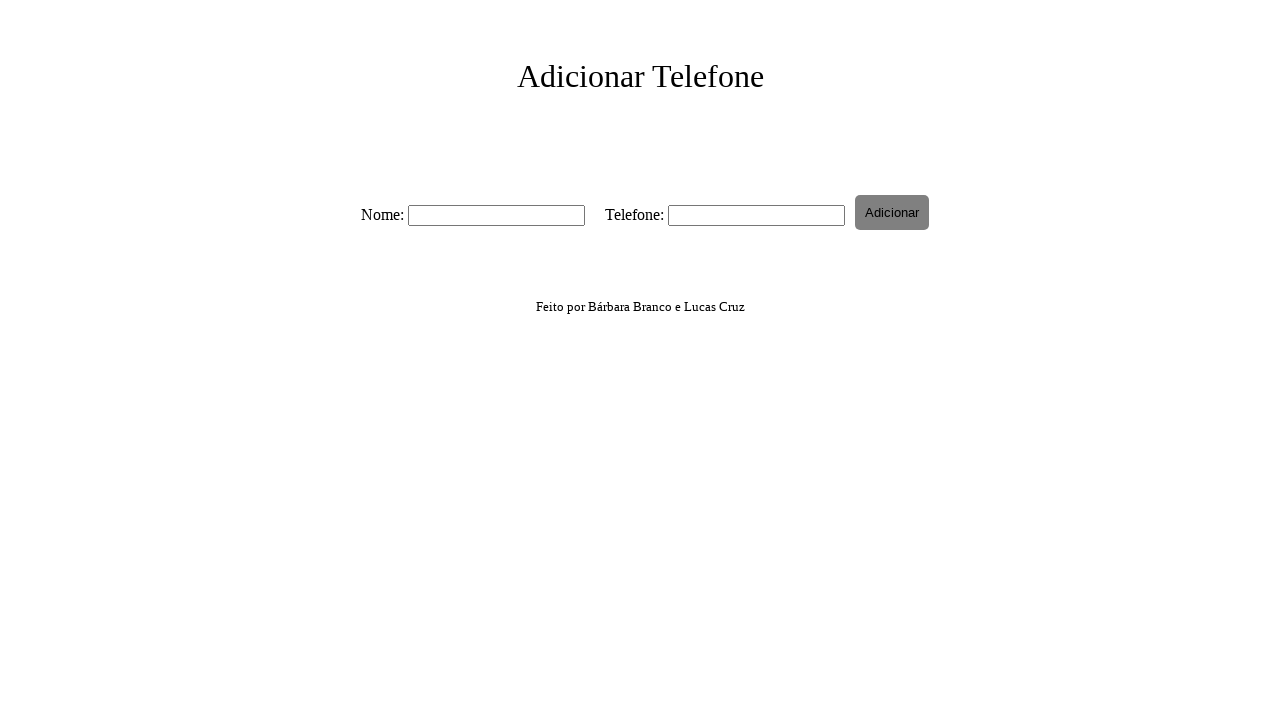

Waited for contact creation to complete
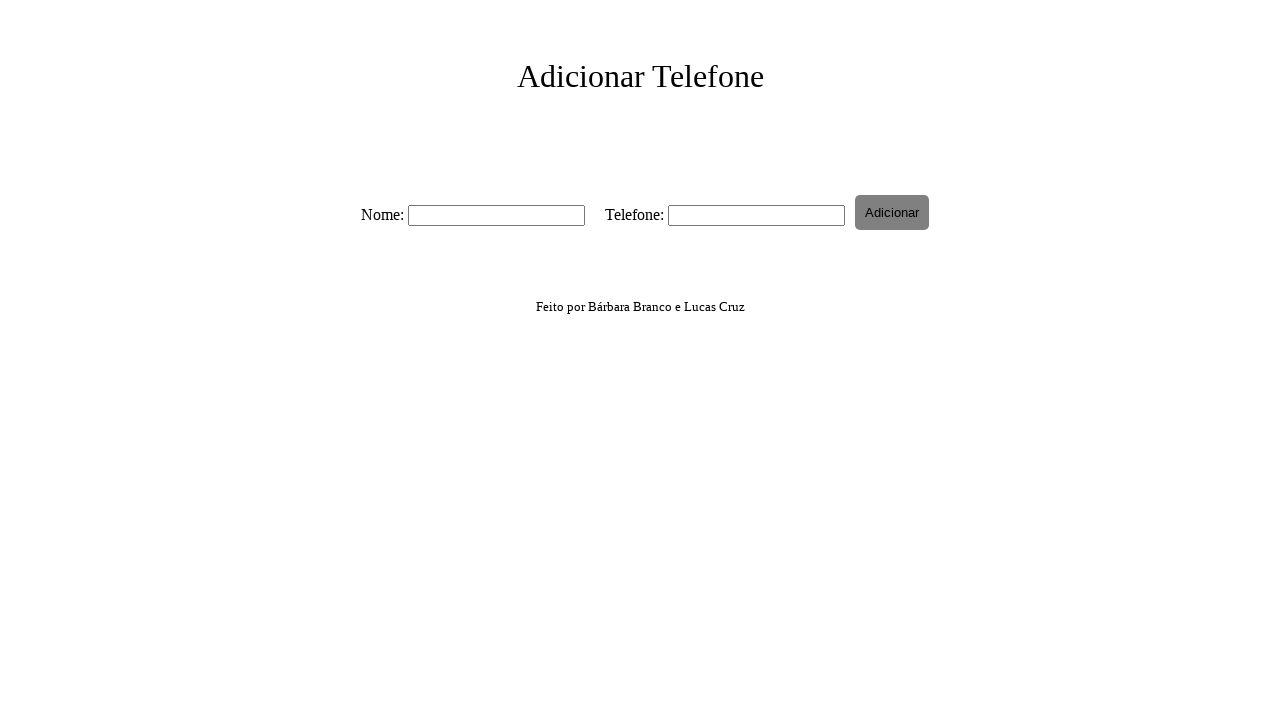

Clicked 'Adicionar' button to add another contact at (640, 76) on text=Adicionar
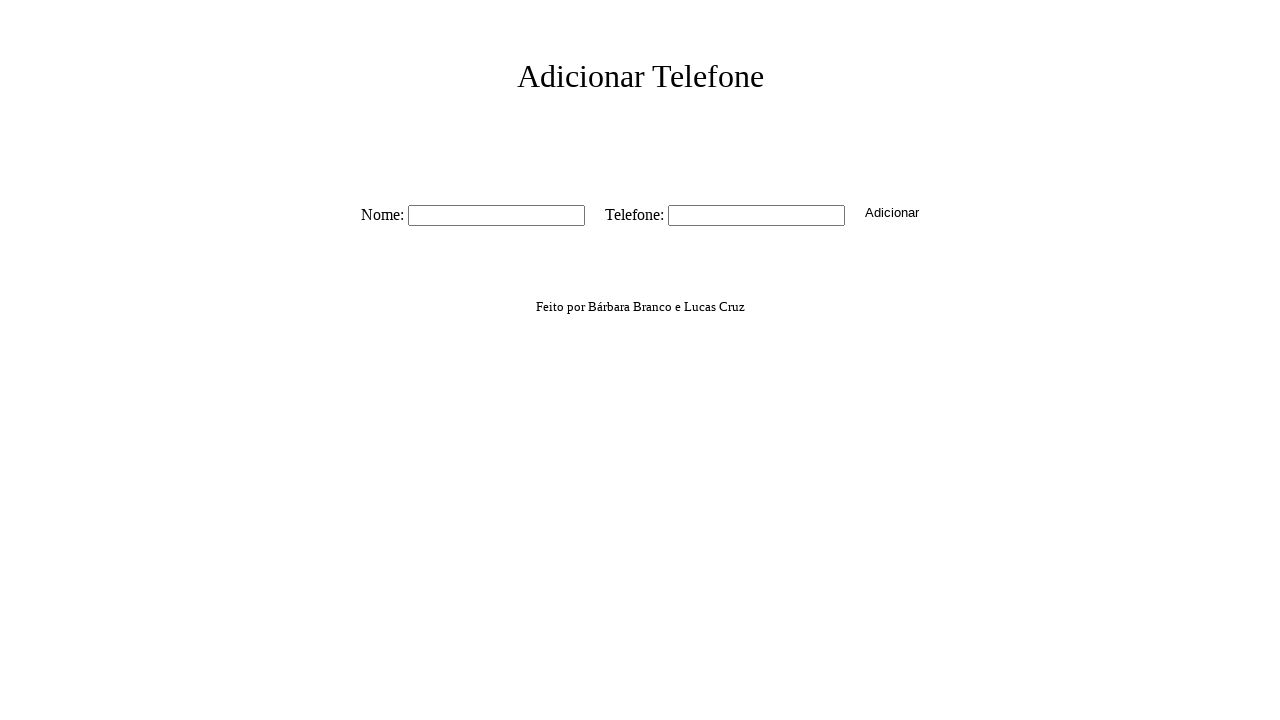

Name input field appeared for second contact
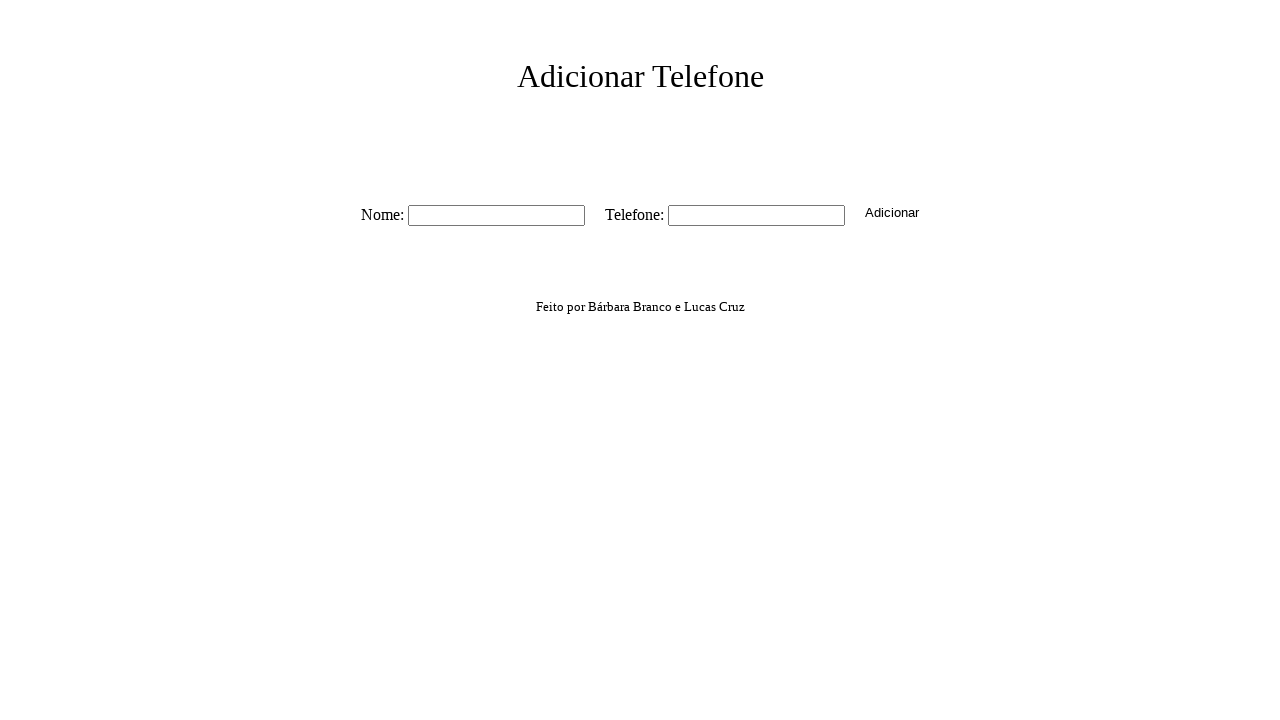

Entered name 'Ana Sr.' with abbreviation on #nome
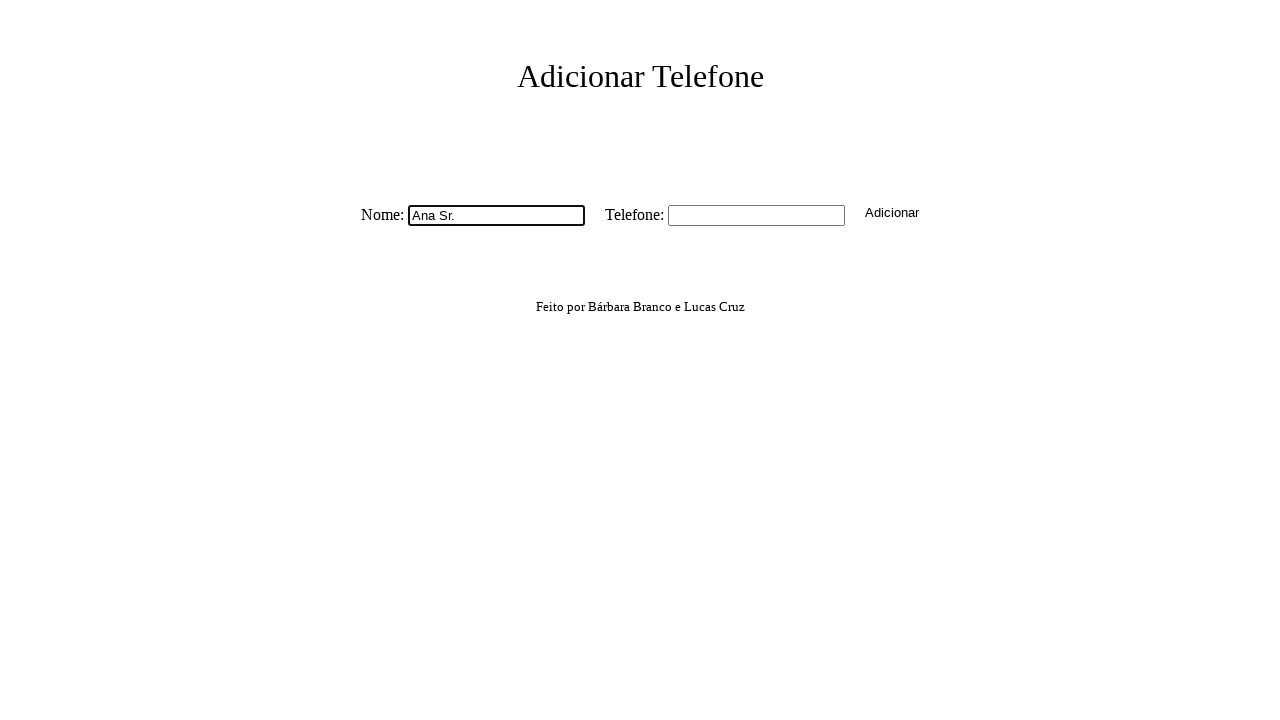

Entered phone number '11933221100' on #tel
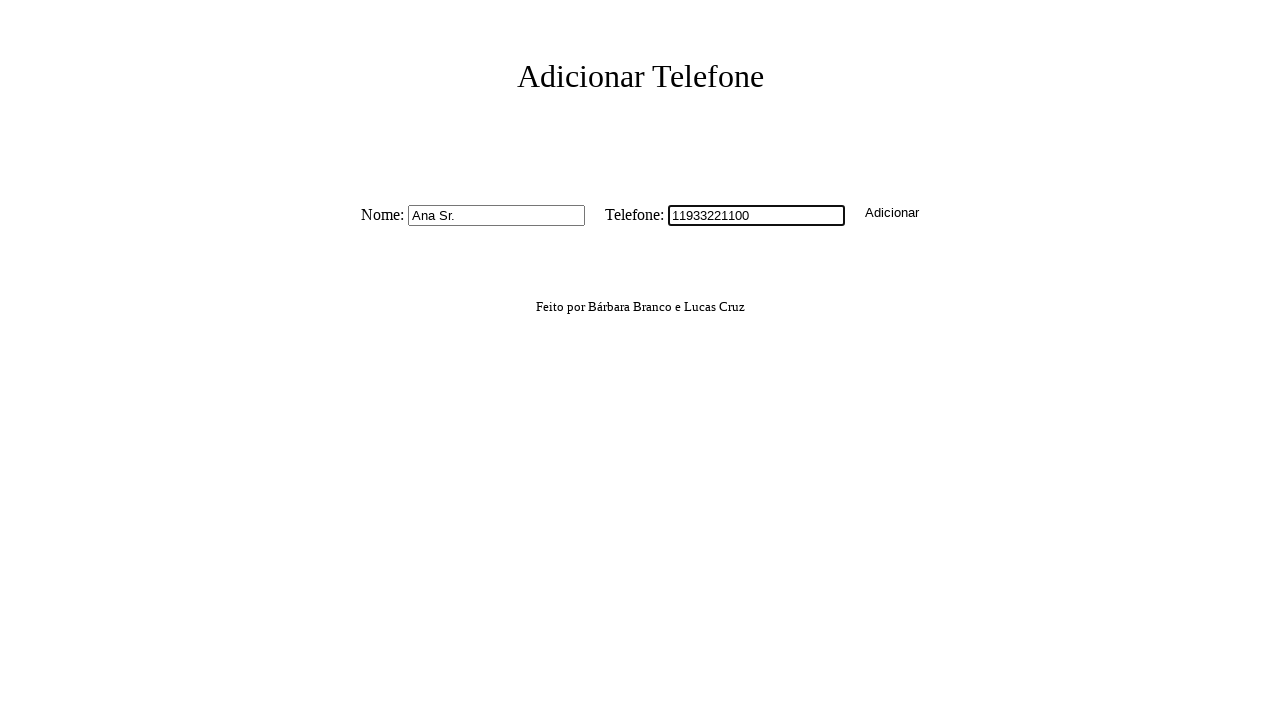

Clicked create button to save second contact 'Ana Sr.' at (892, 212) on button.button-create
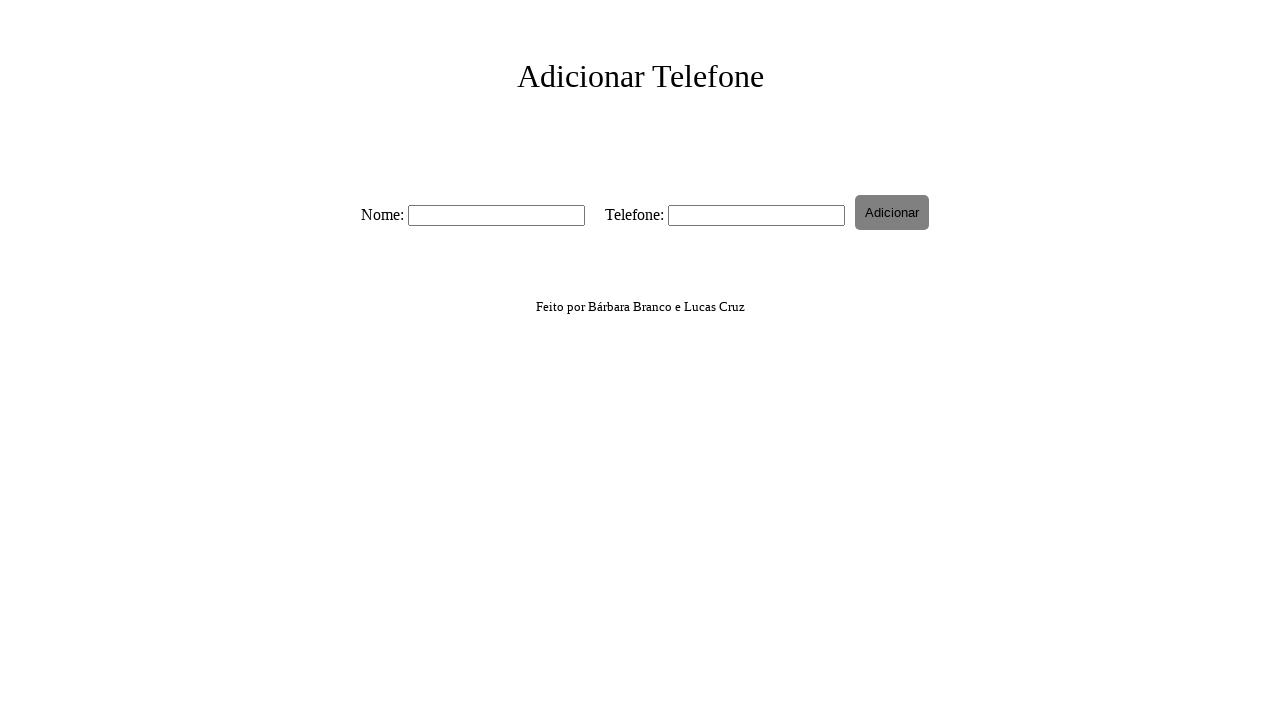

Waited for second contact creation to complete
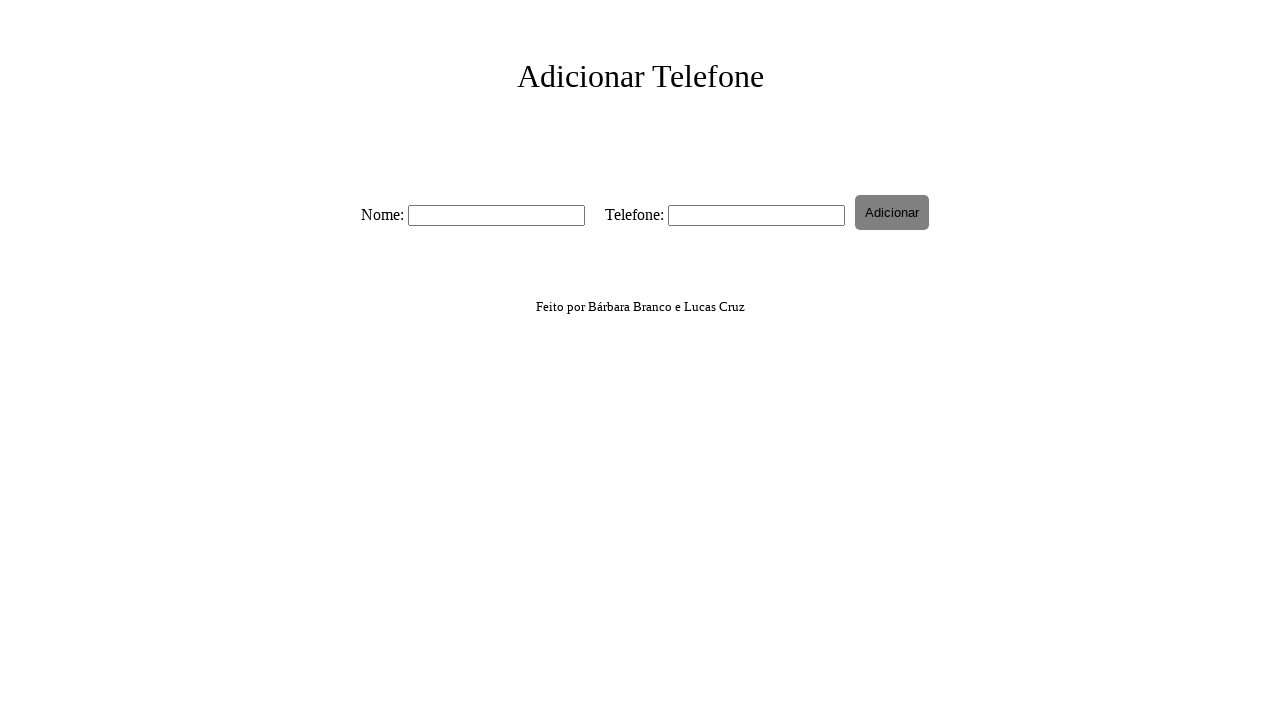

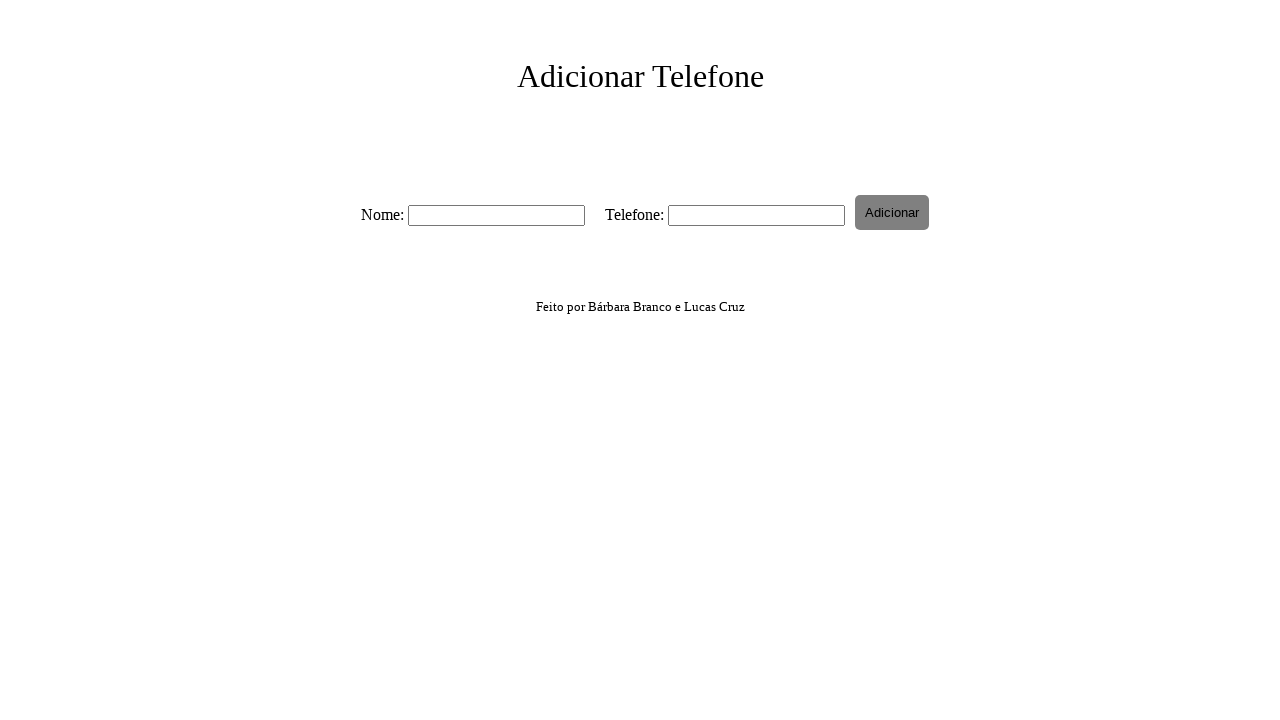